Tests that clearing the search bar after filtering restores all books to be visible

Starting URL: https://automationbookstore.dev/

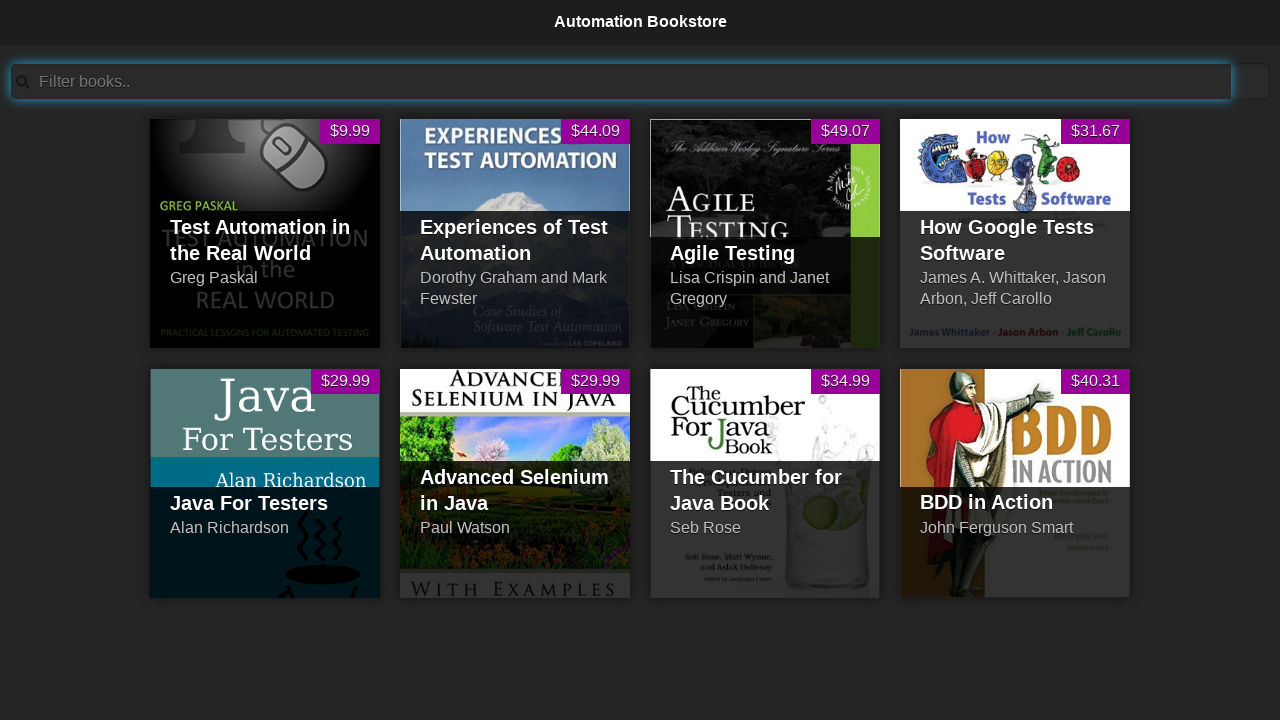

Filled search bar with 'Java' to filter books on input#searchBar
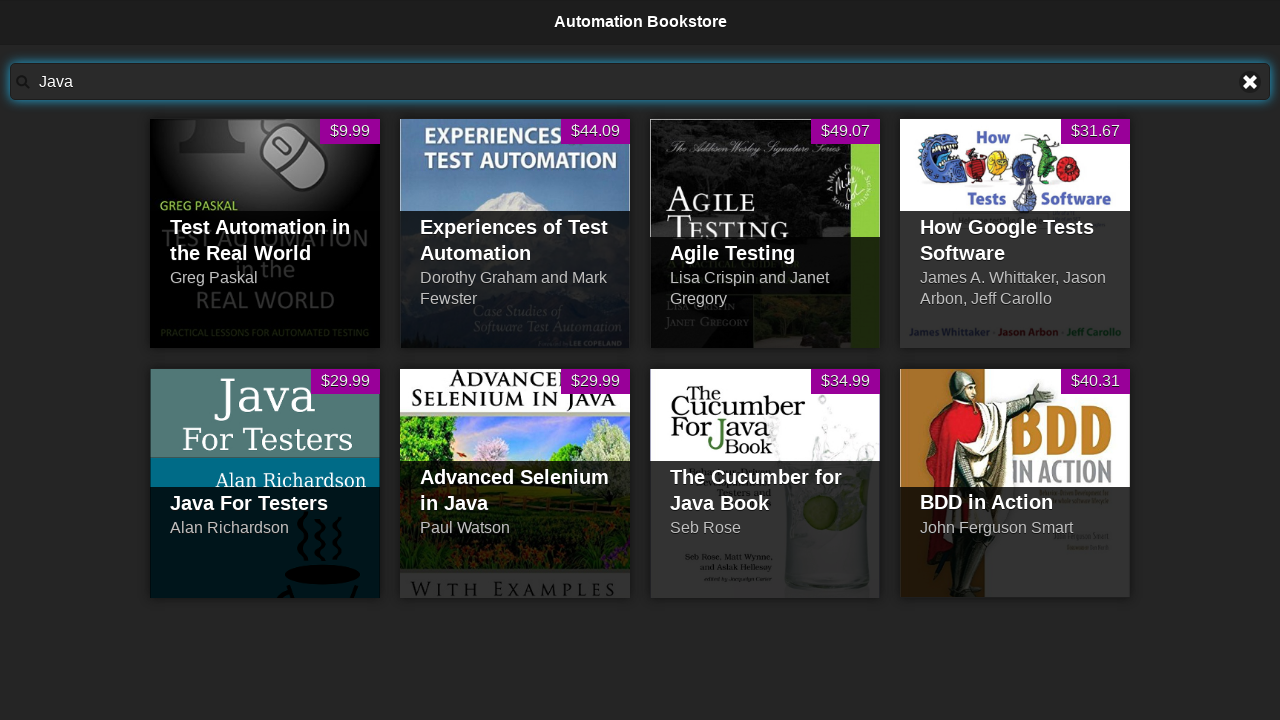

Waited for filtering to complete
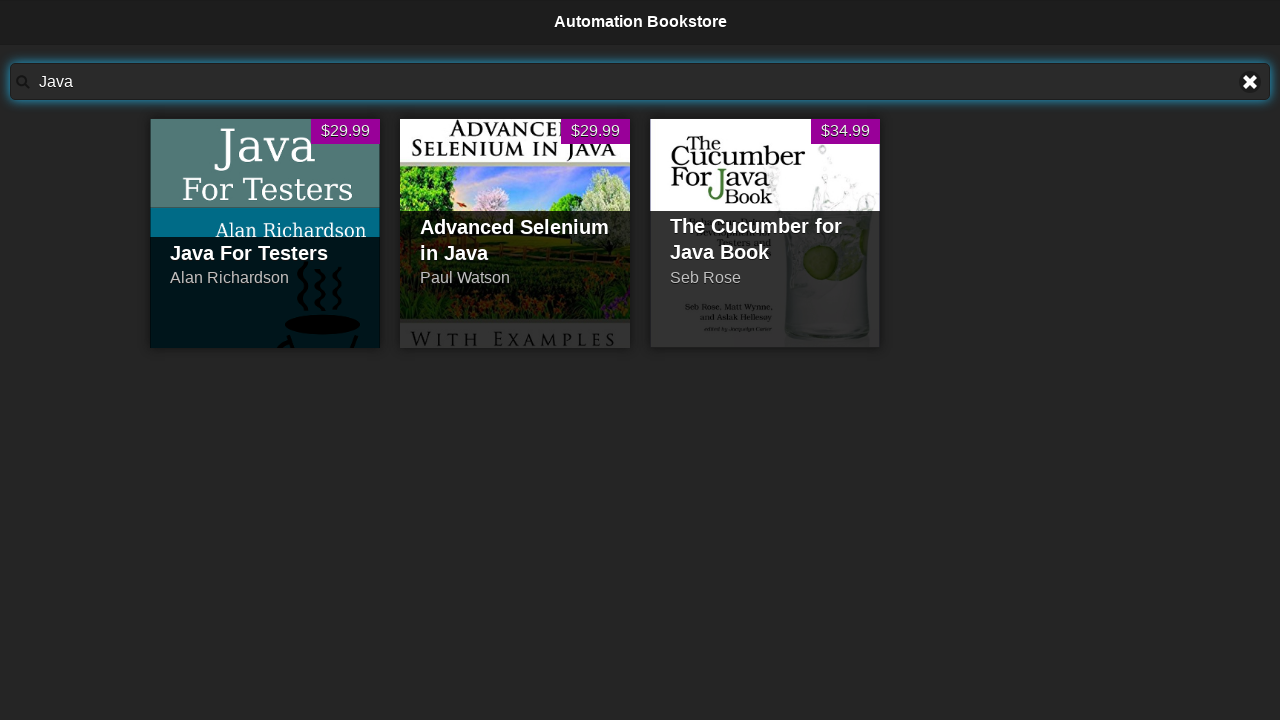

Cleared the search bar on input#searchBar
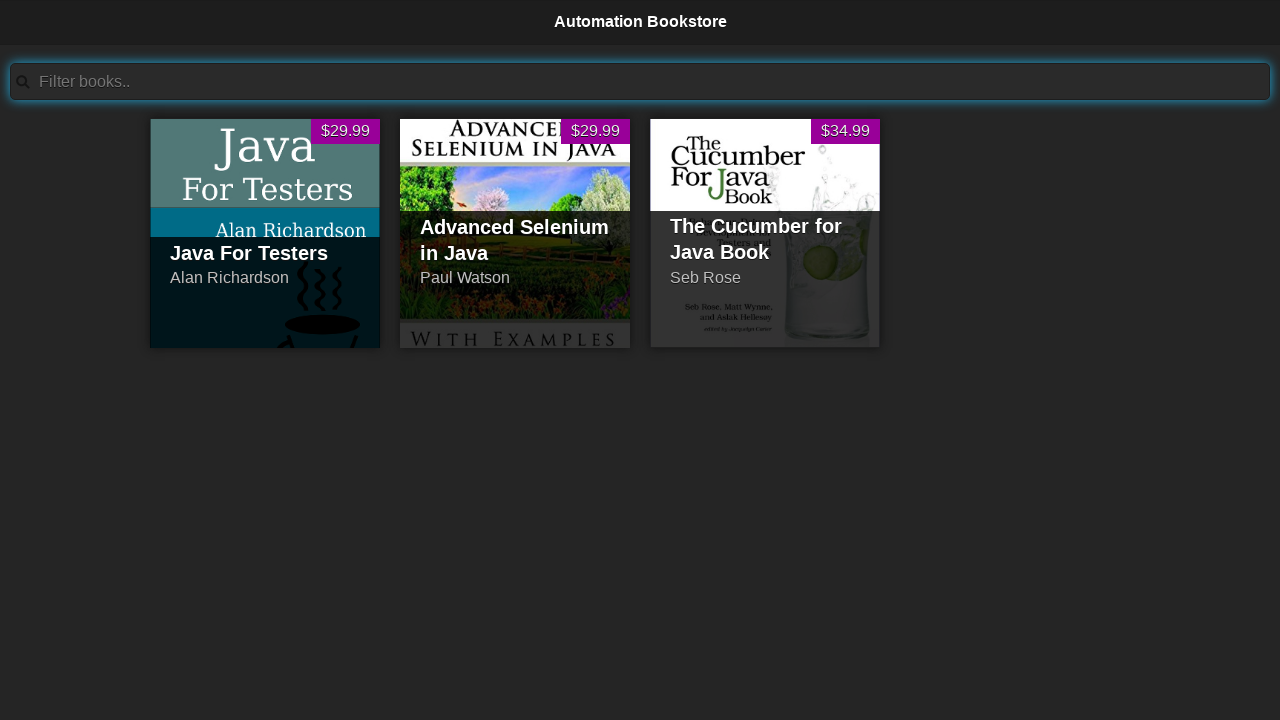

Waited for all books to be visible again after clearing search
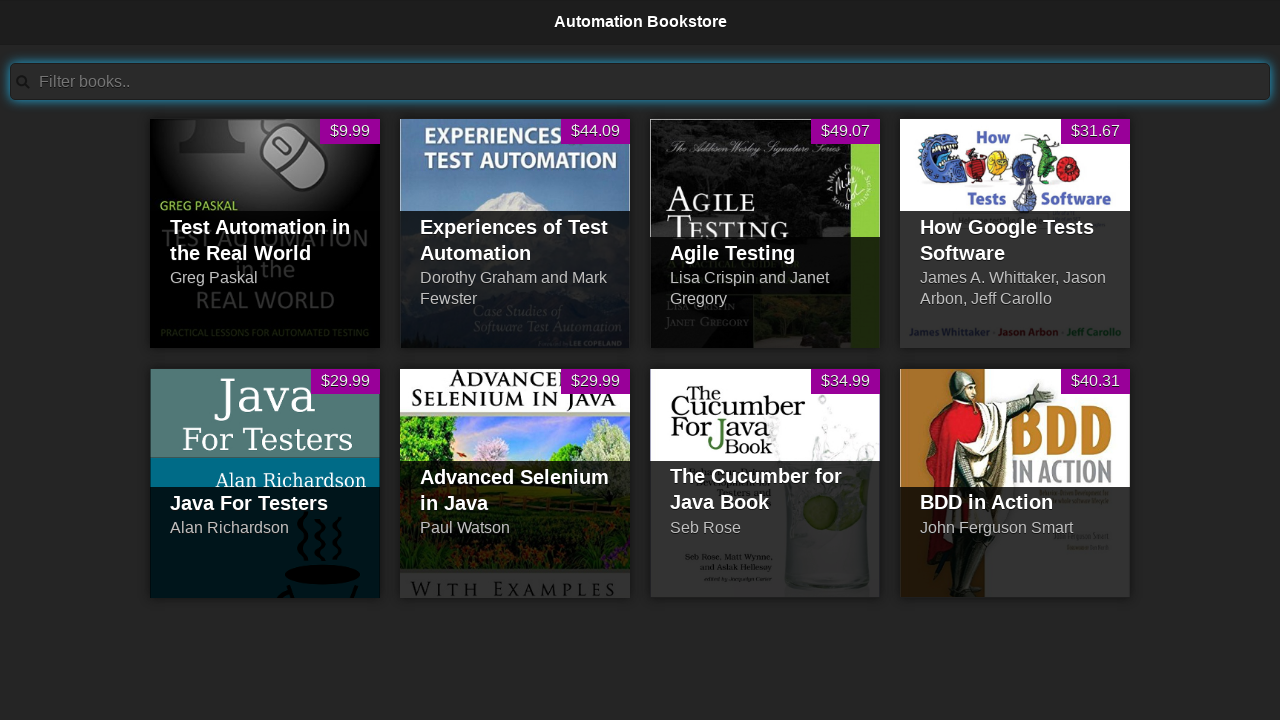

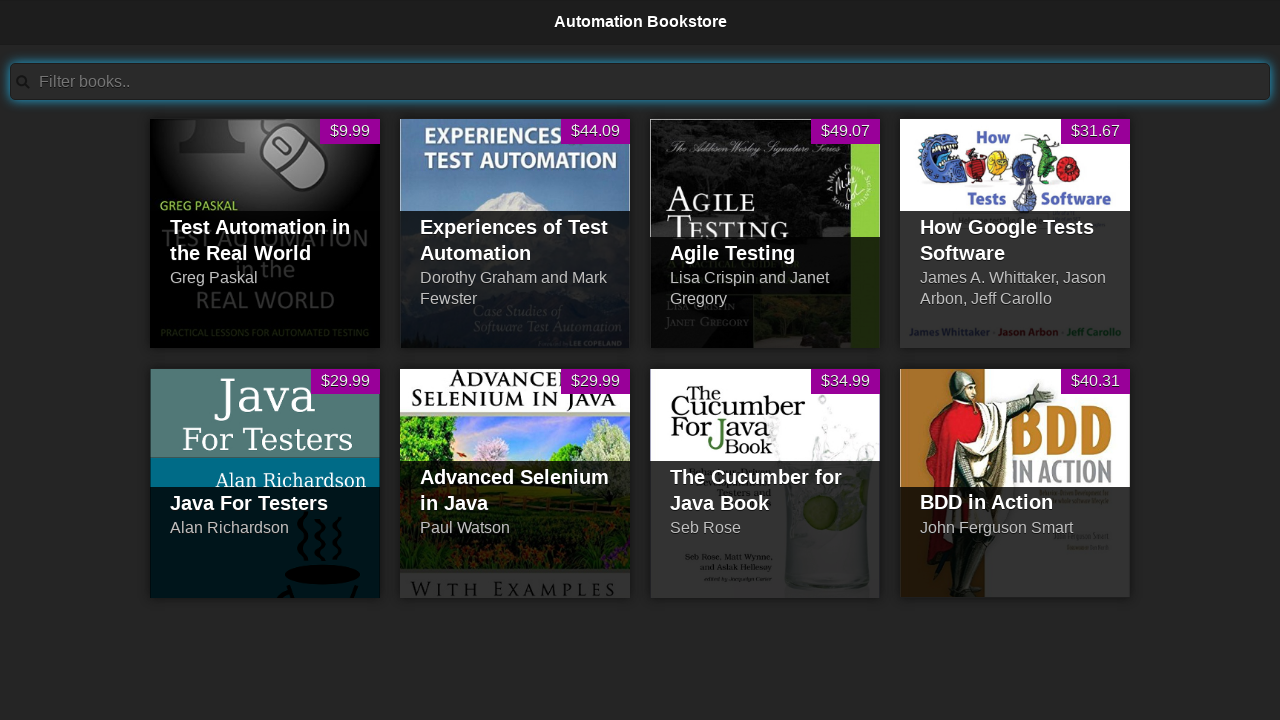